Tests the "Impressive" radio button selection and verifies the displayed result text

Starting URL: https://demoqa.com/radio-button

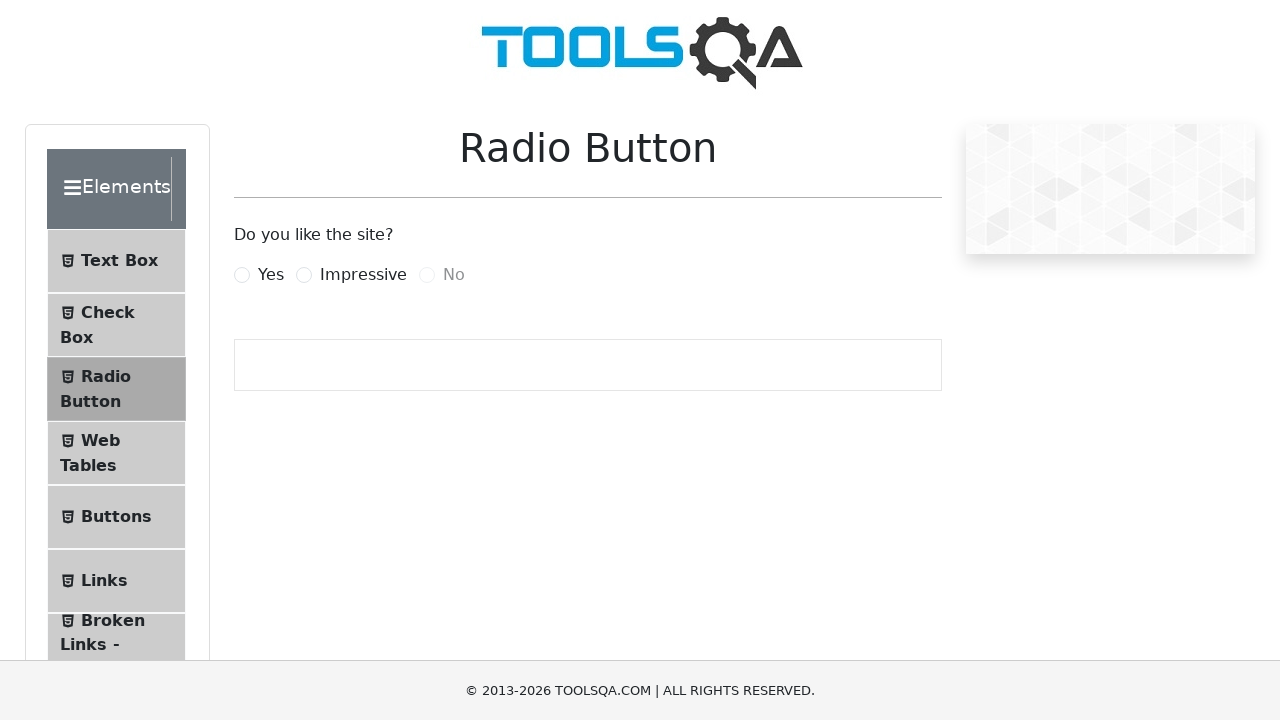

Clicked the 'Impressive' radio button at (363, 275) on xpath=//label[normalize-space()='Impressive']
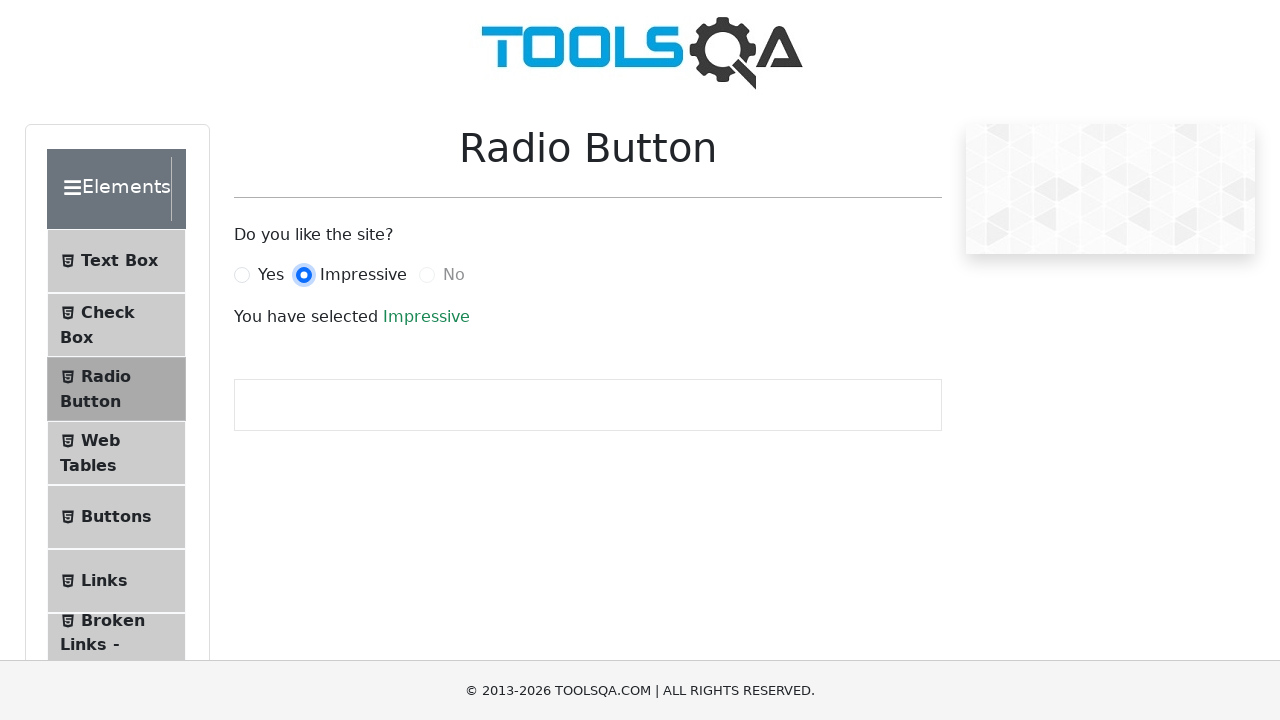

Result text element loaded
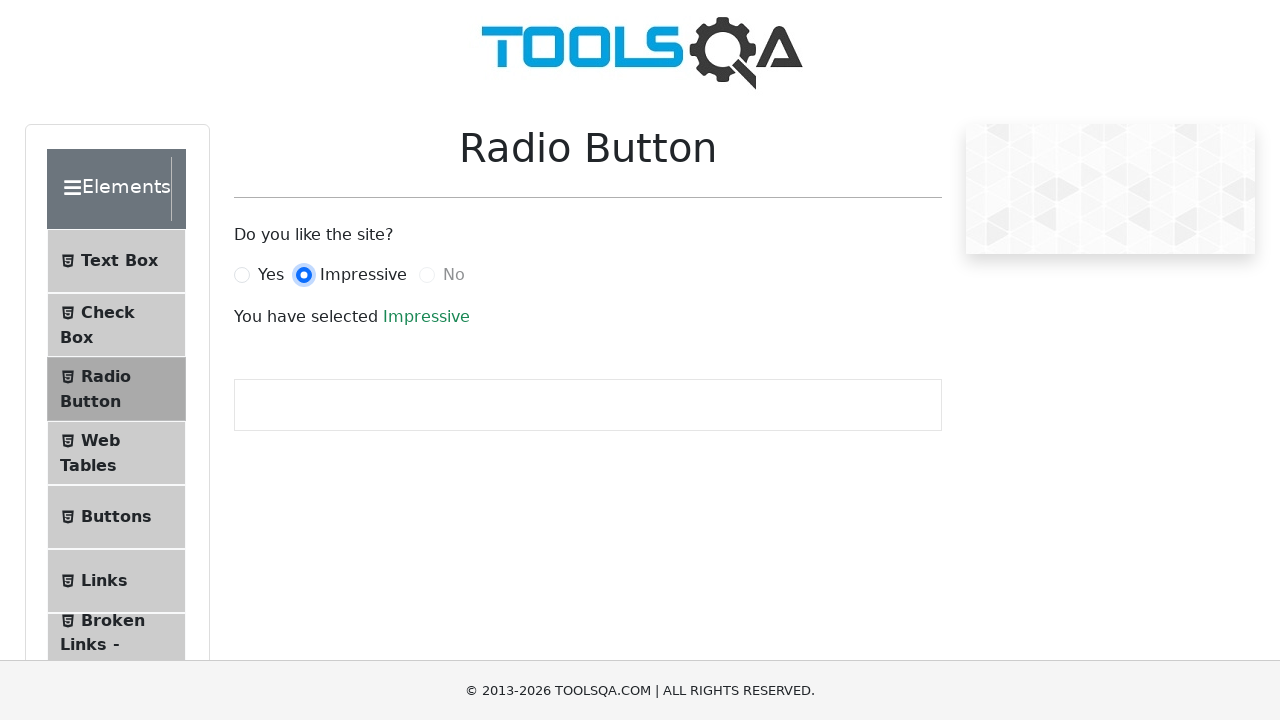

Located the result text element
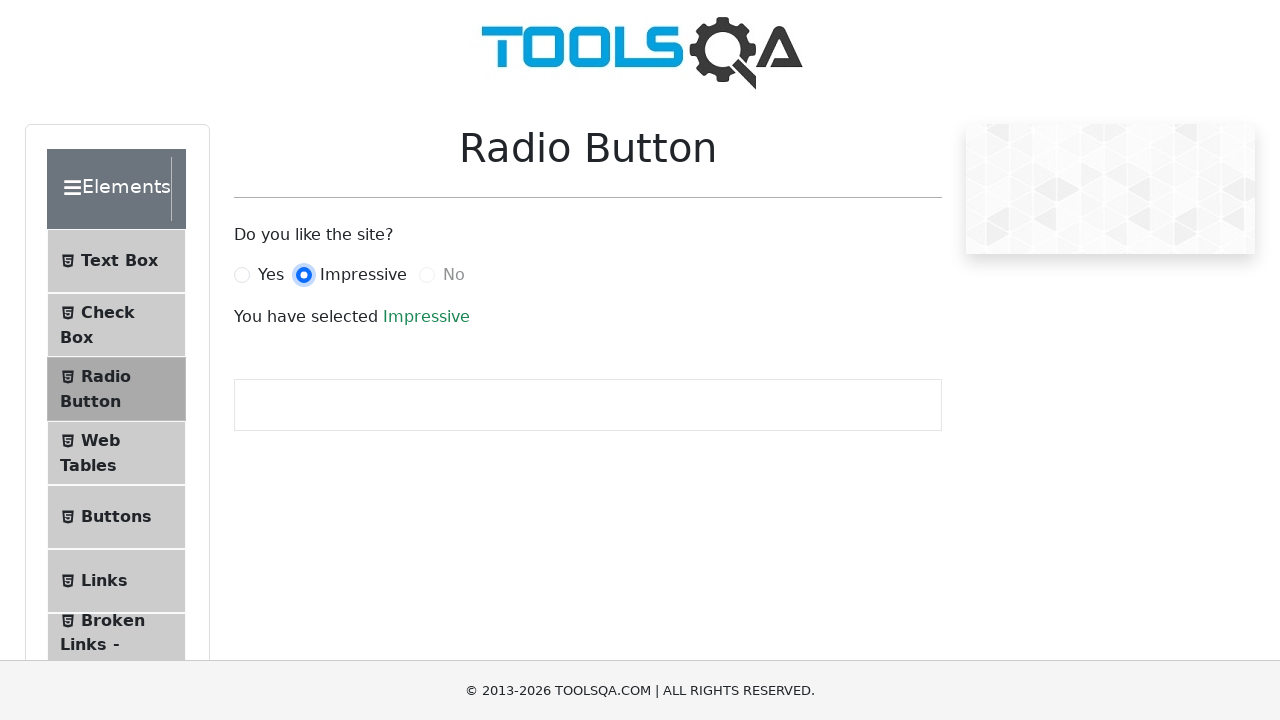

Result text element is visible, verifying 'Impressive' selection
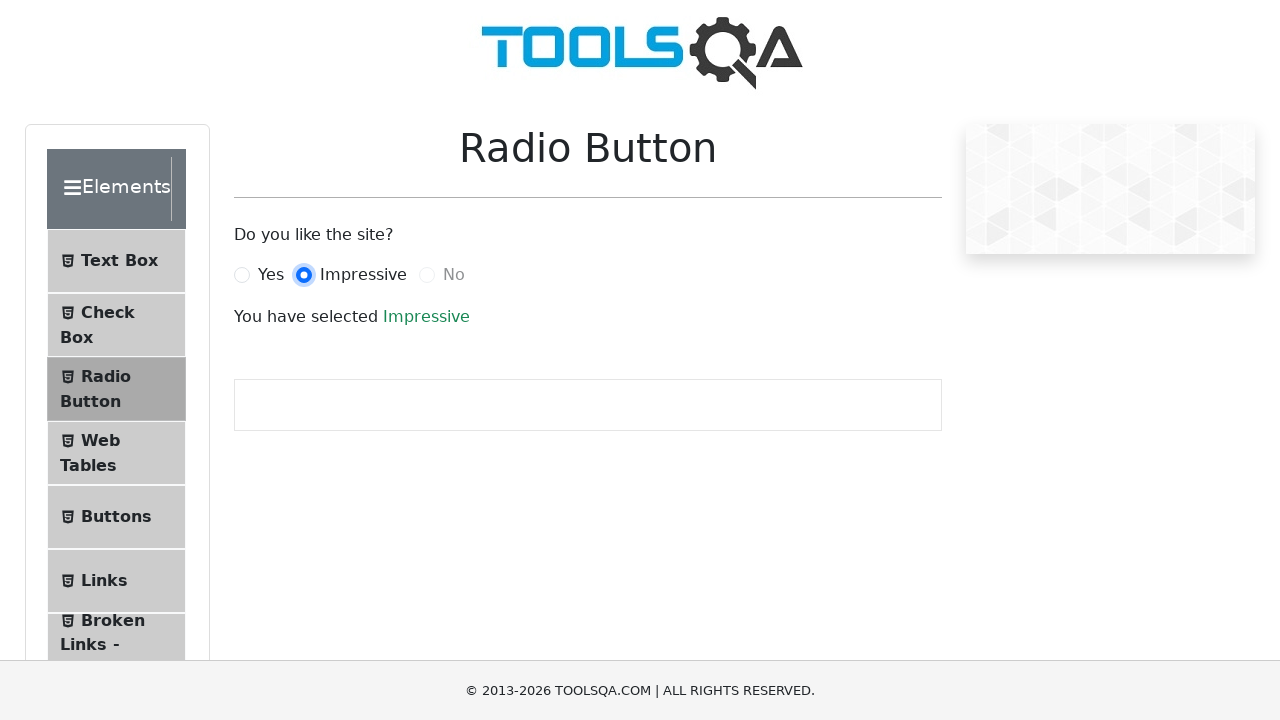

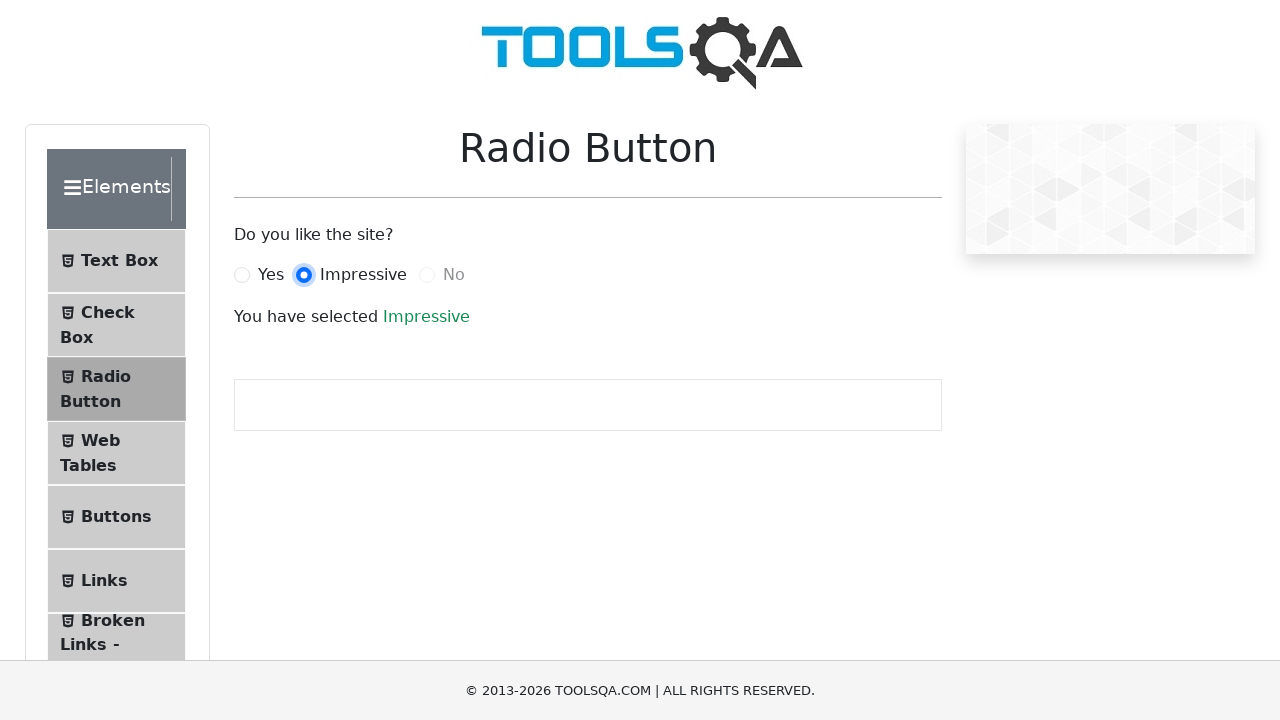